Tests the blog search functionality by opening the blog homepage, clicking the search button, entering a keyword, and verifying that search results are displayed.

Starting URL: https://leileiluoluo.com/

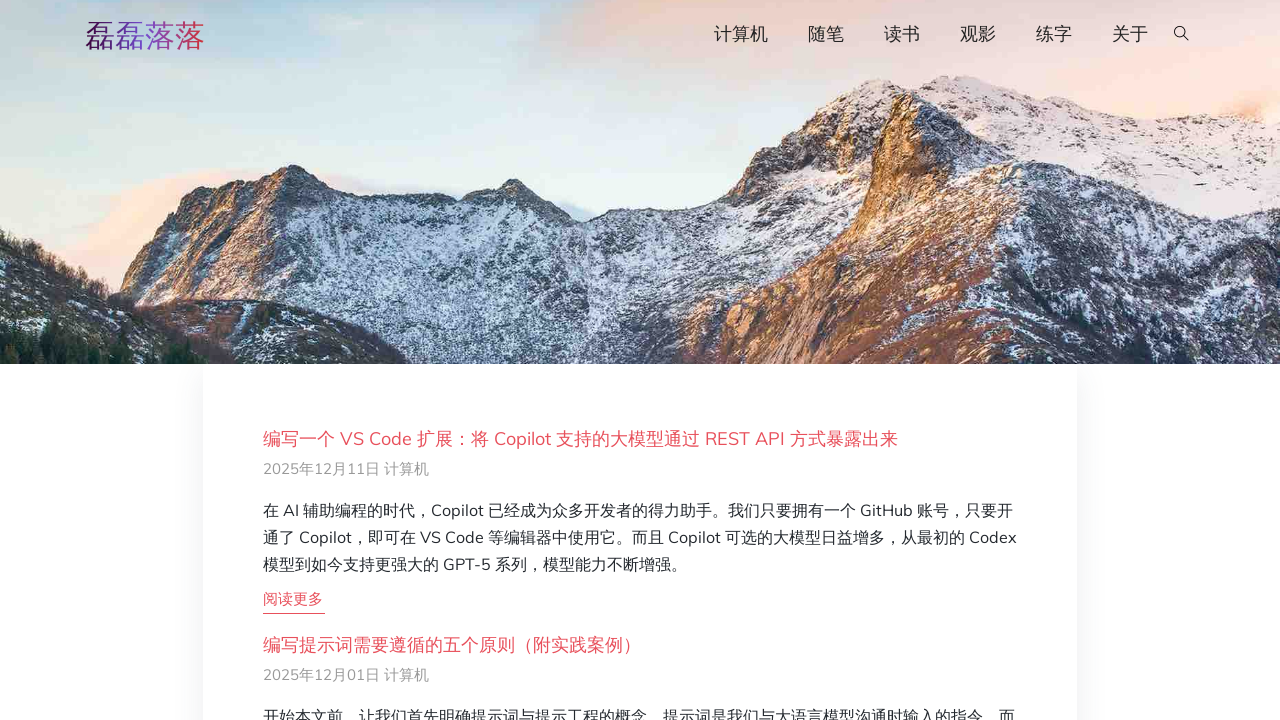

Clicked search button to open search at (1182, 35) on #searchOpen
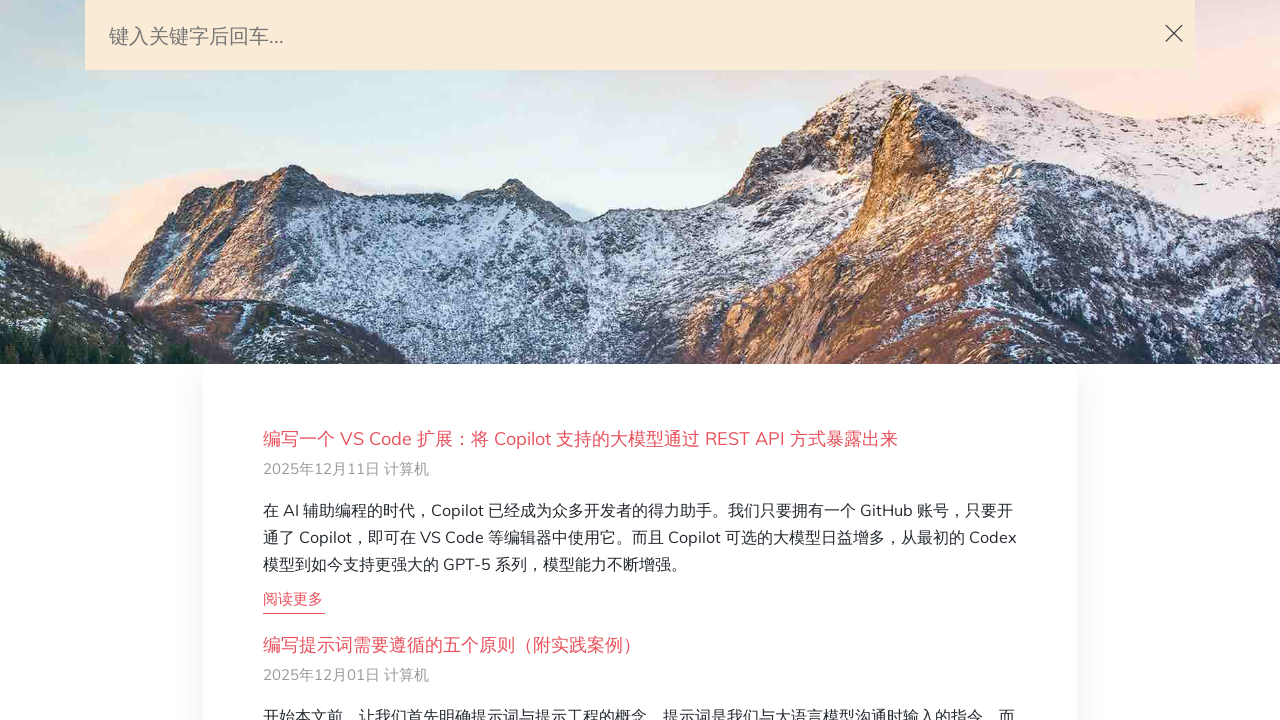

Filled search query field with 'istio' on #search-query
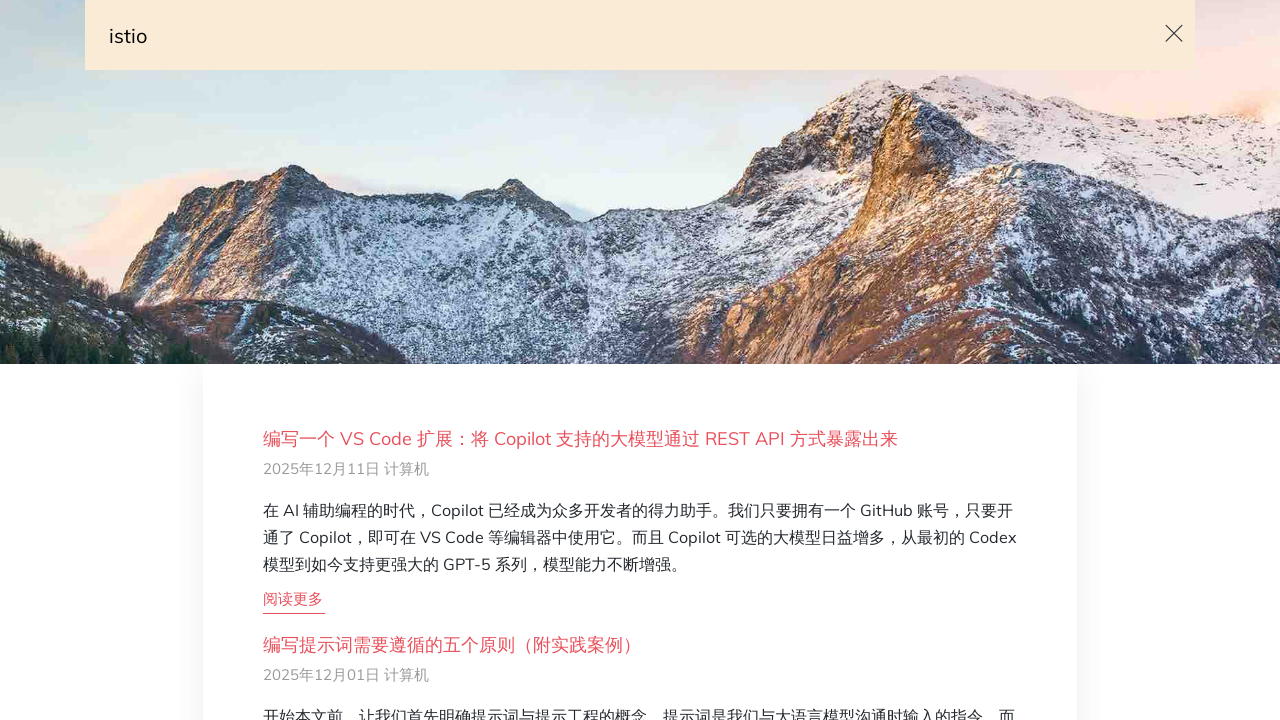

Pressed Enter to submit search on #search-query
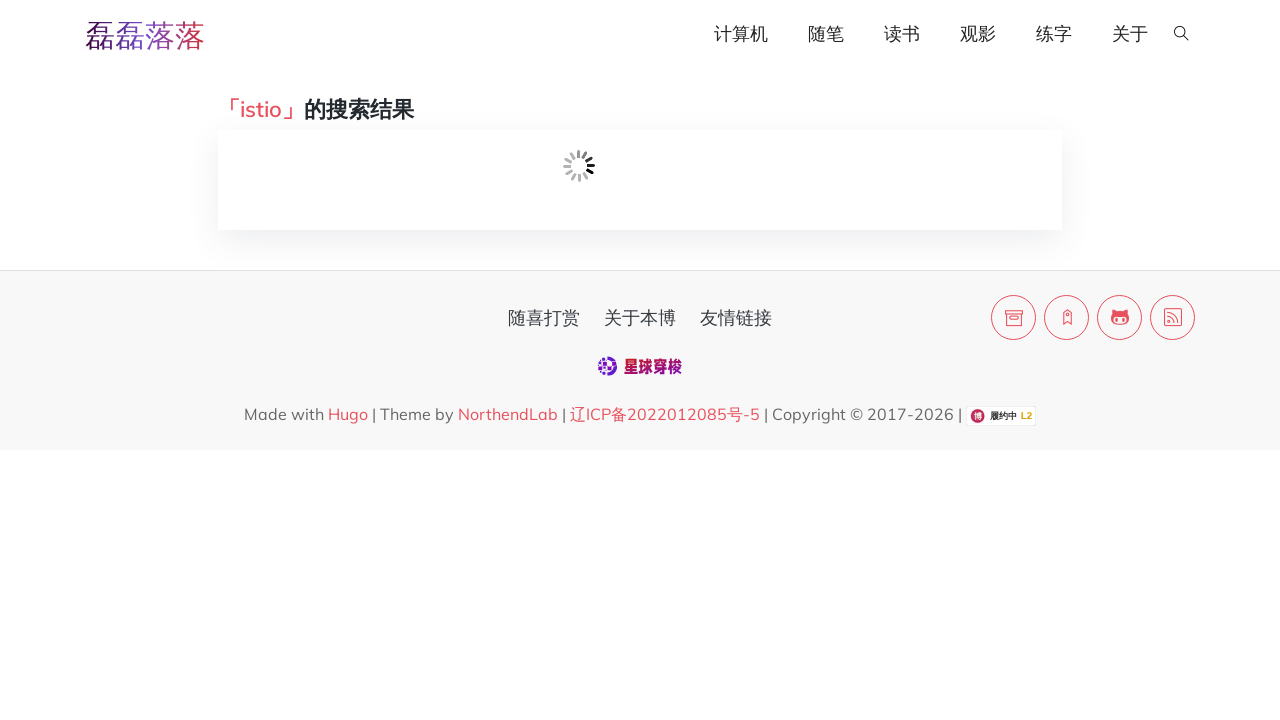

Loading indicator disappeared
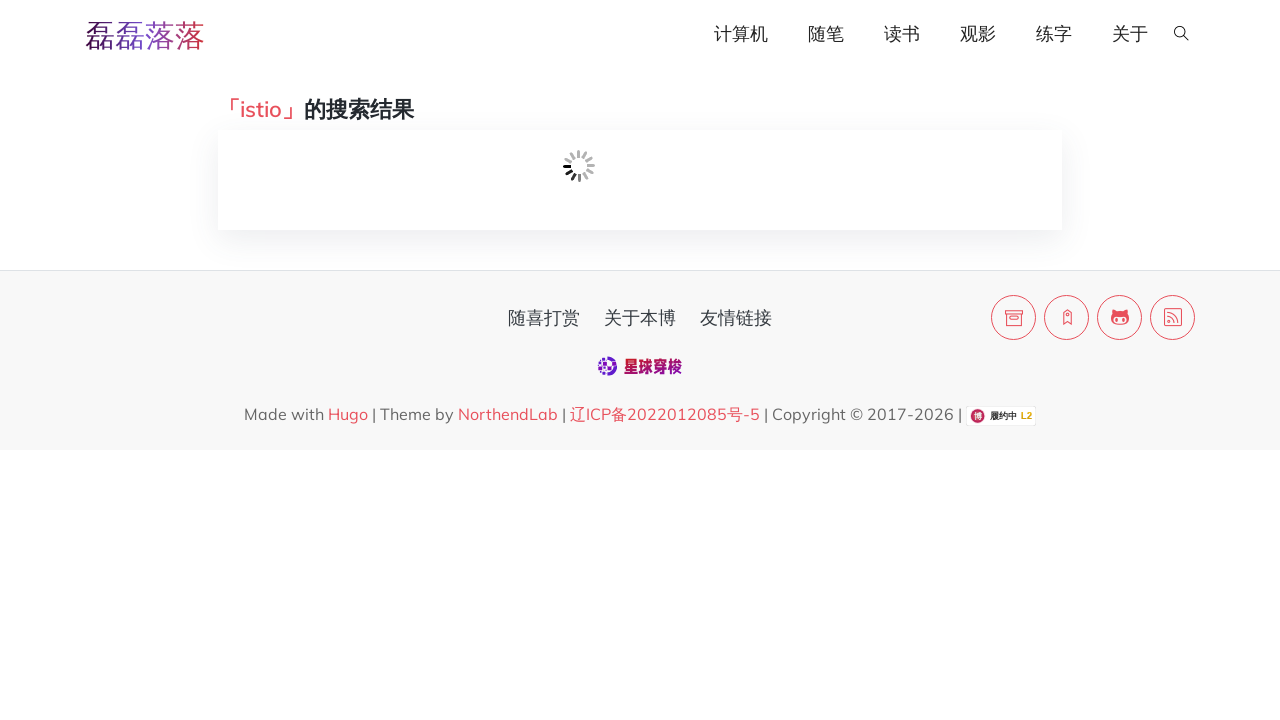

Search results are now displayed
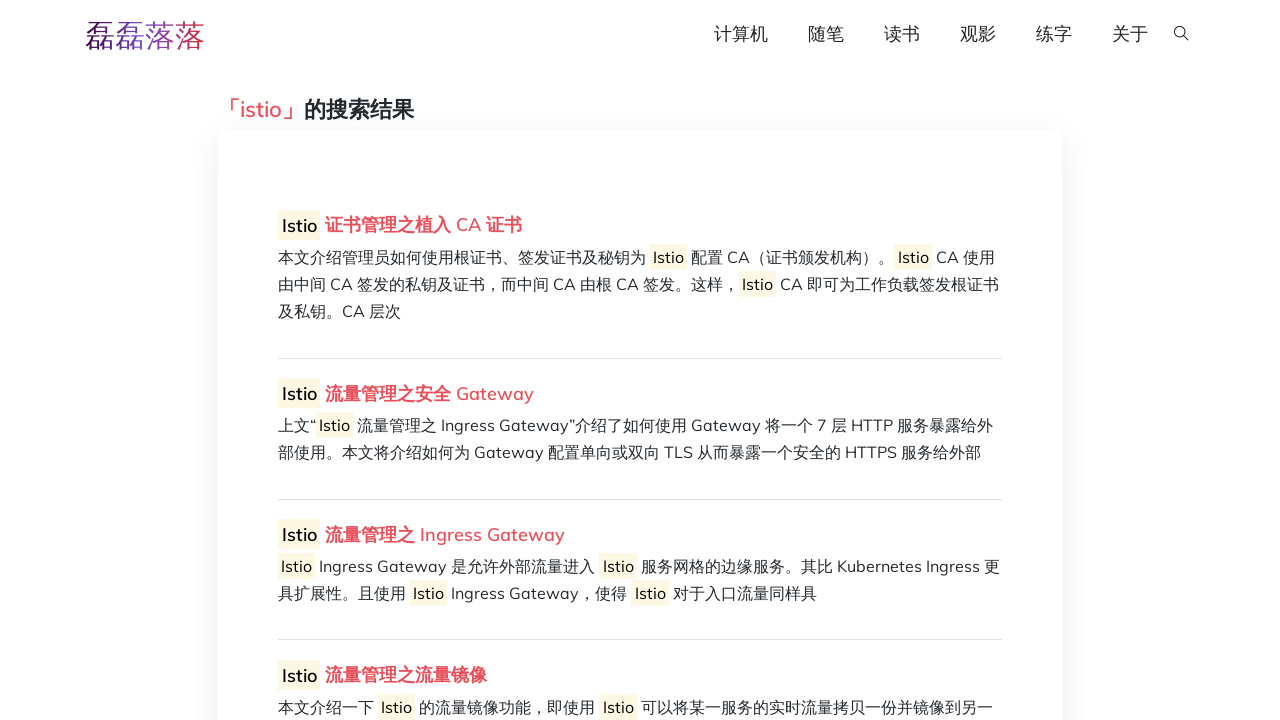

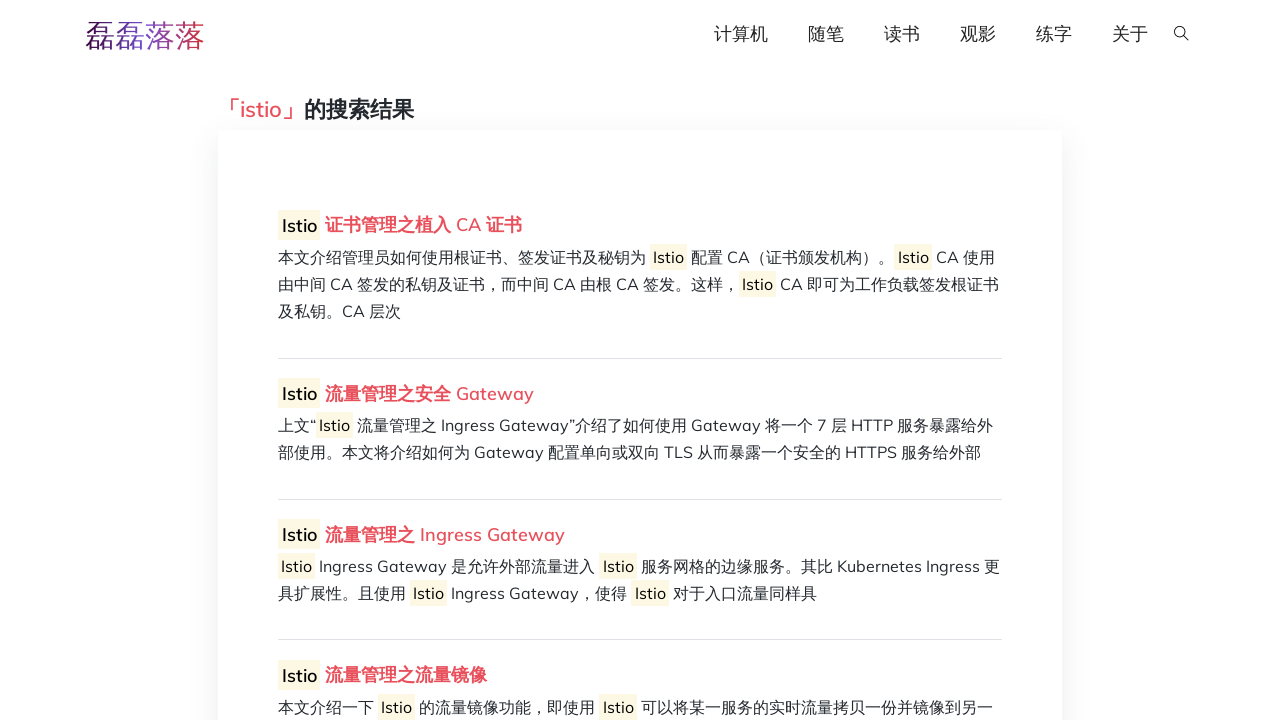